Tests browser window handling functionality by navigating to the Alerts, Frame & Windows section, then interacting with buttons that open new tabs and windows, verifying content in each, and switching between them.

Starting URL: https://demoqa.com/

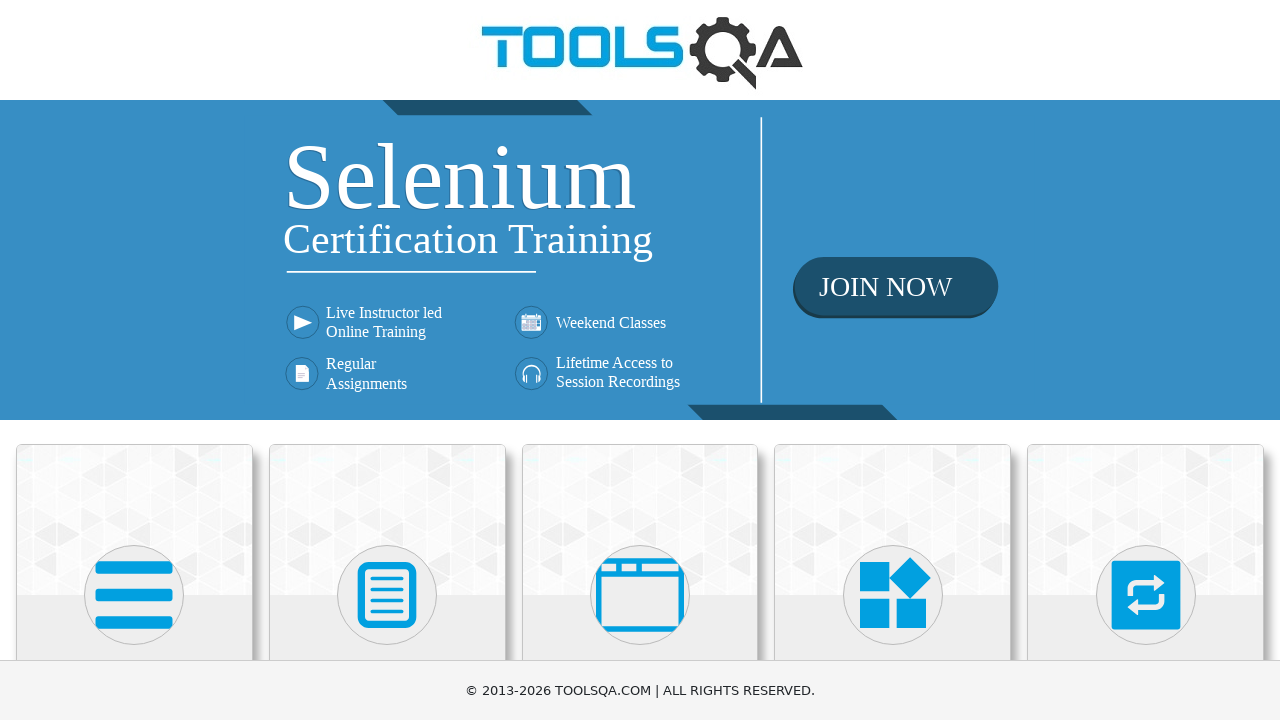

Located 'Alerts, Frame & Windows' menu element
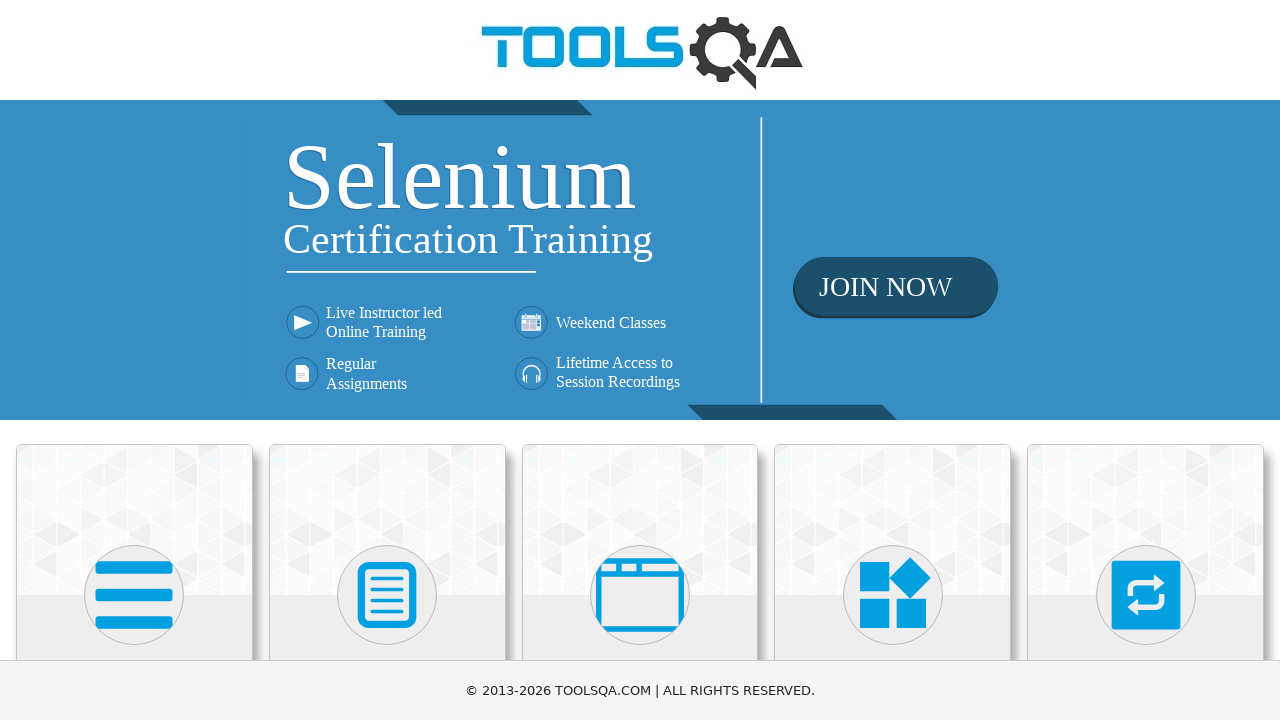

Scrolled 'Alerts, Frame & Windows' menu into view
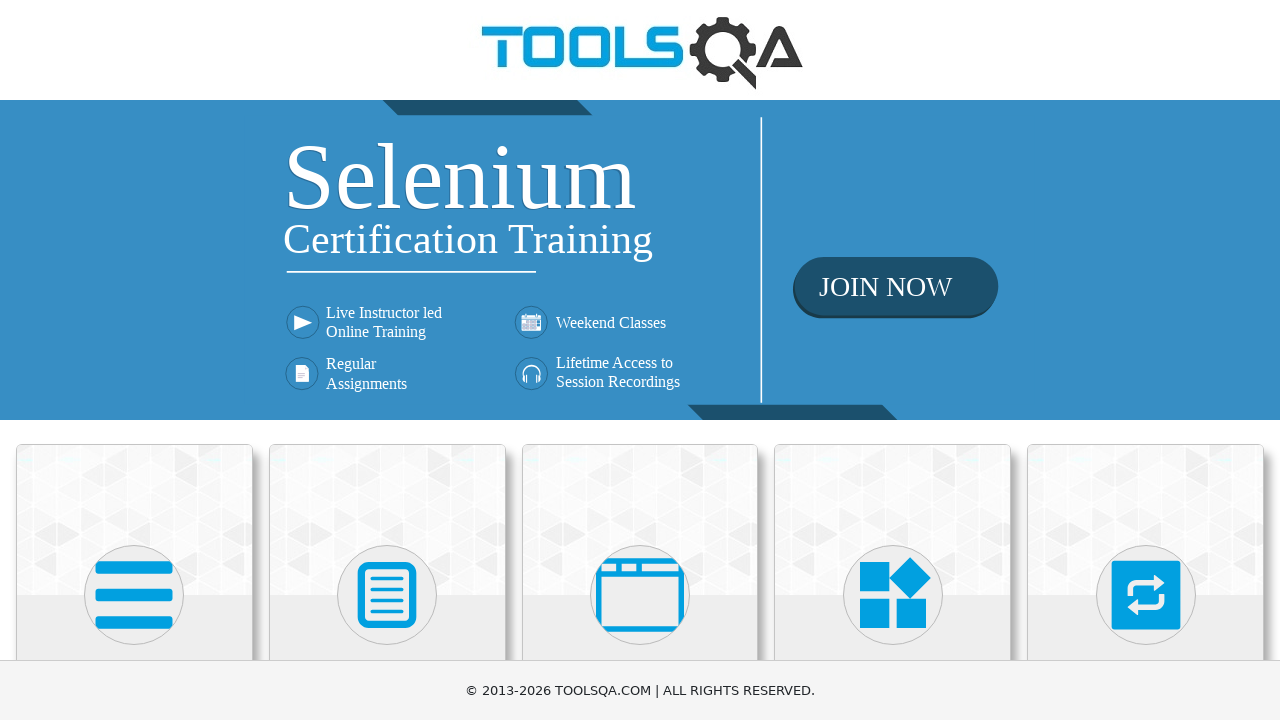

Clicked on 'Alerts, Frame & Windows' menu at (640, 360) on xpath=//h5[text()='Alerts, Frame & Windows']
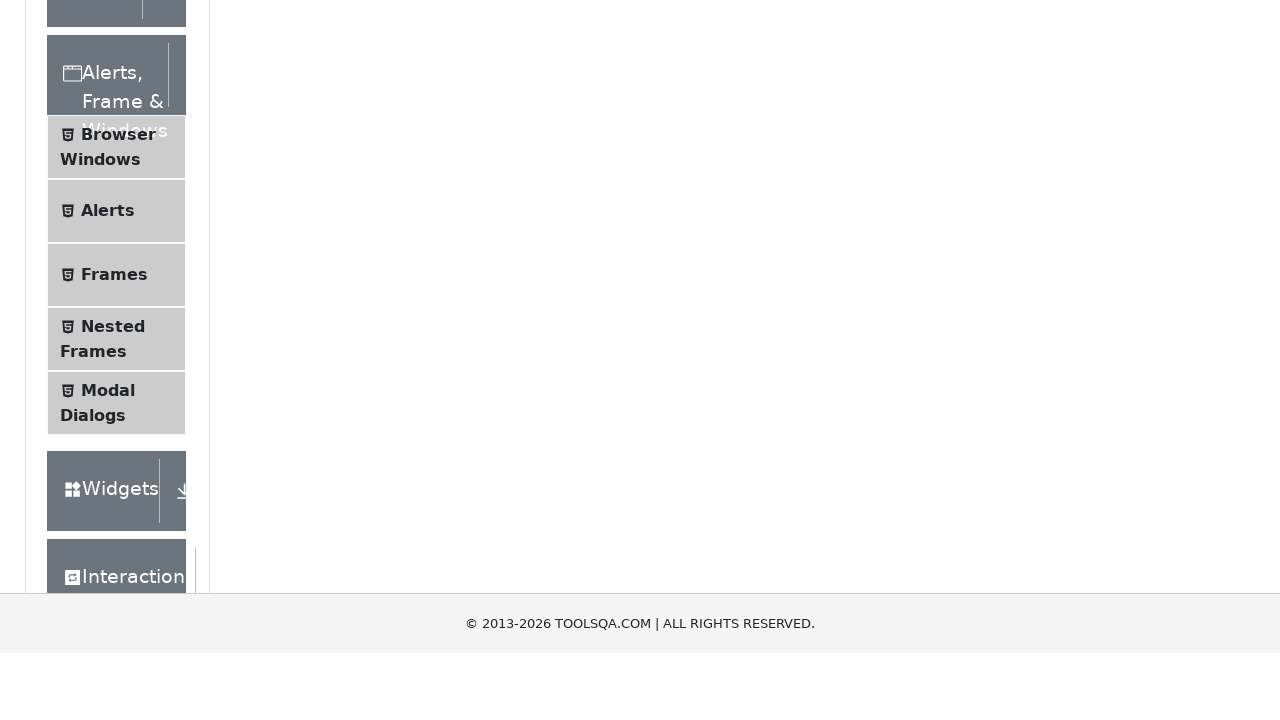

Clicked on 'Browser Windows' submenu at (118, 424) on xpath=//span[text()='Browser Windows']
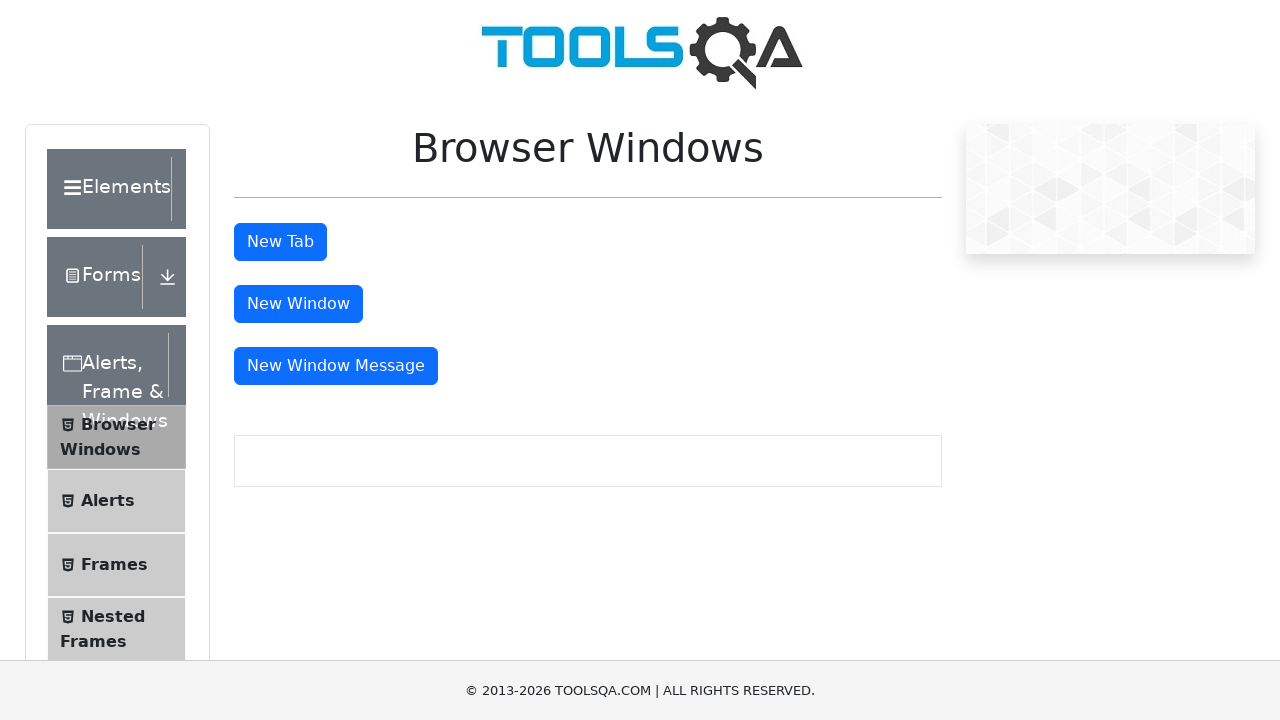

Clicked 'New Tab' button at (280, 242) on #tabButton
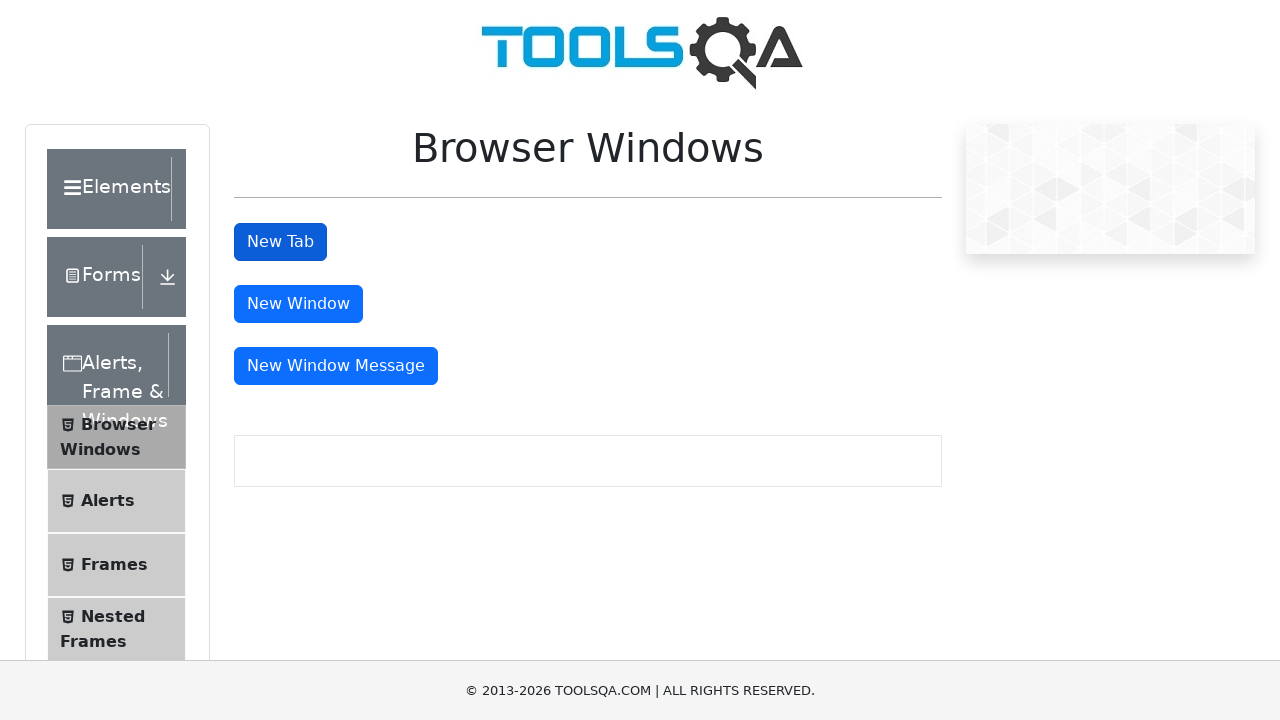

New tab loaded and ready
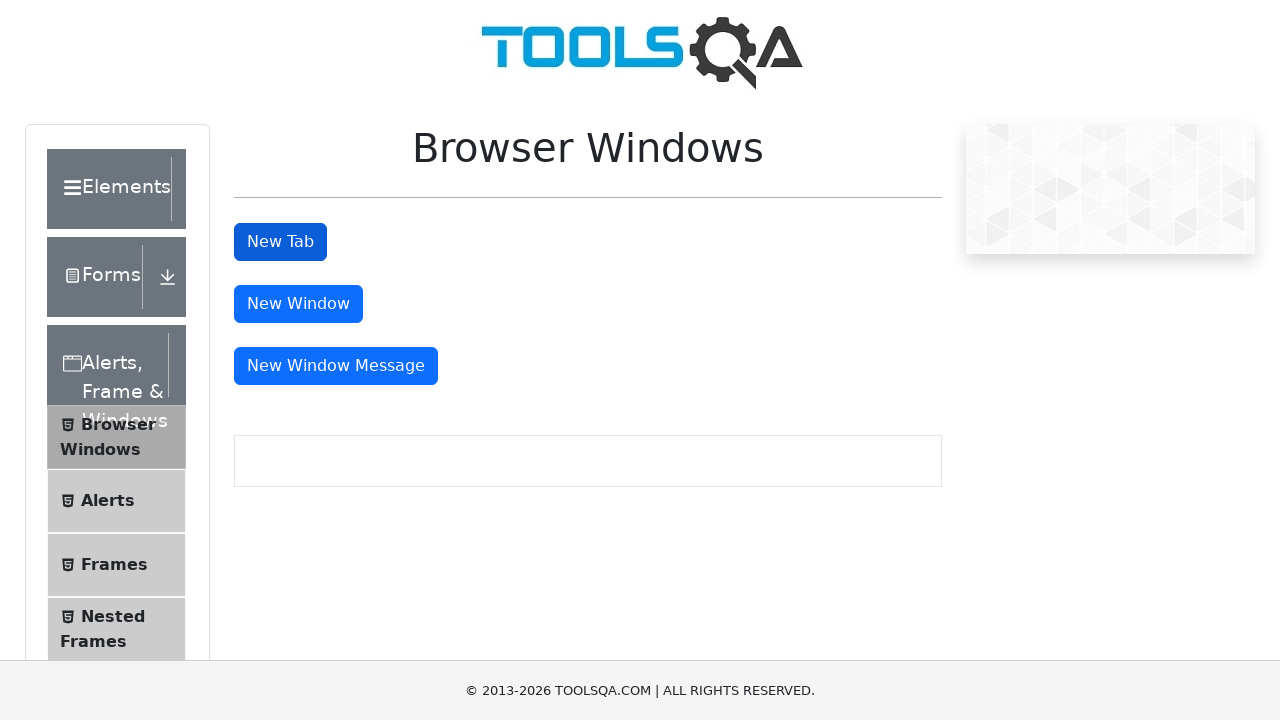

Located heading element on new tab
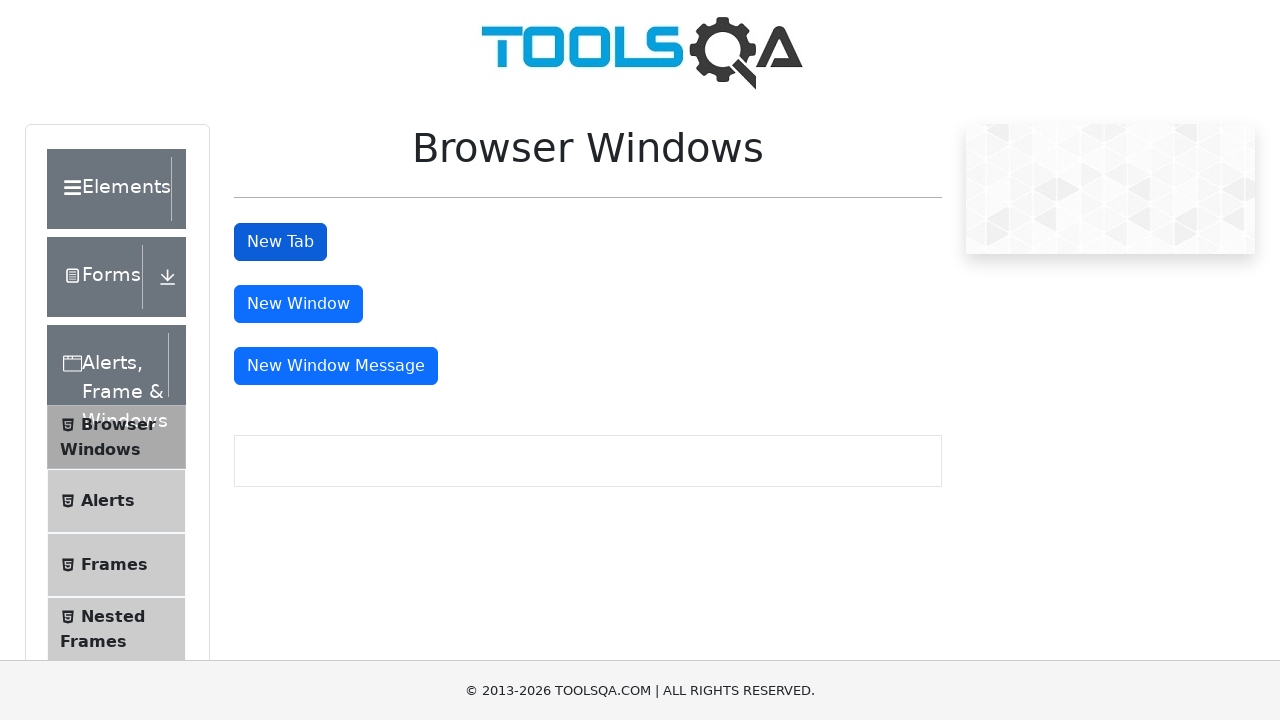

Verified heading text on new tab: 'This is a sample page'
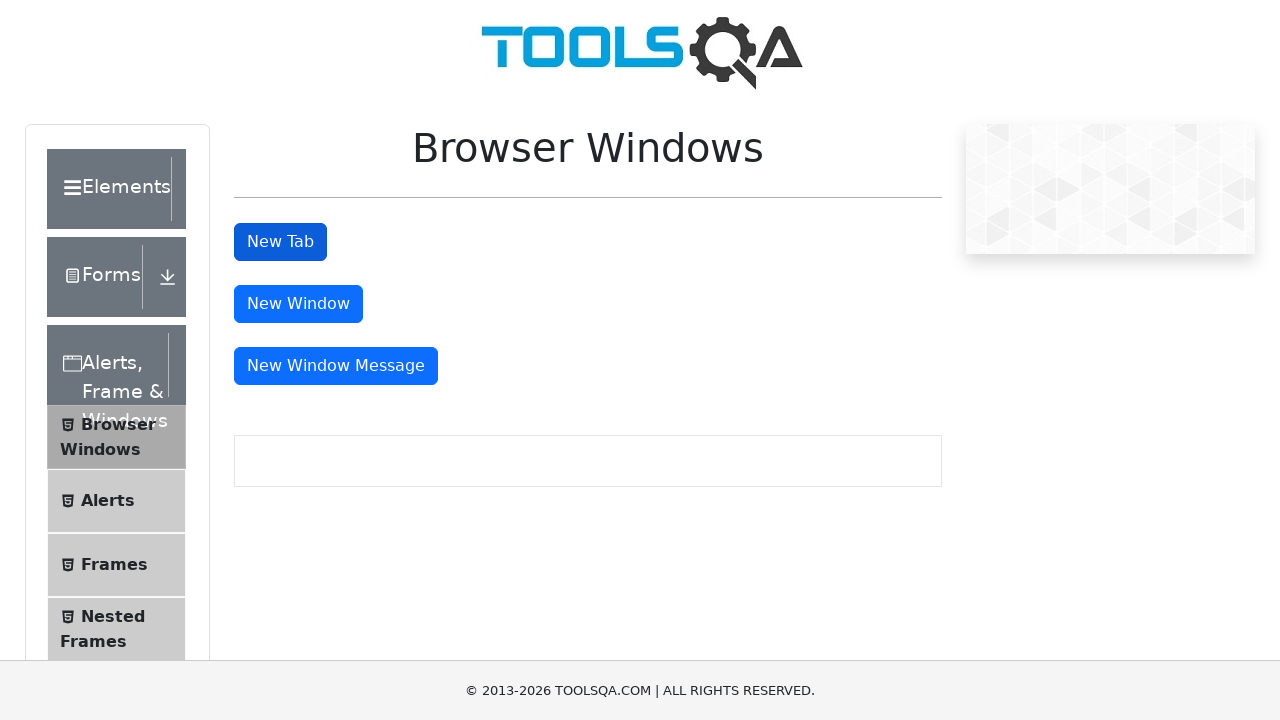

Closed new tab
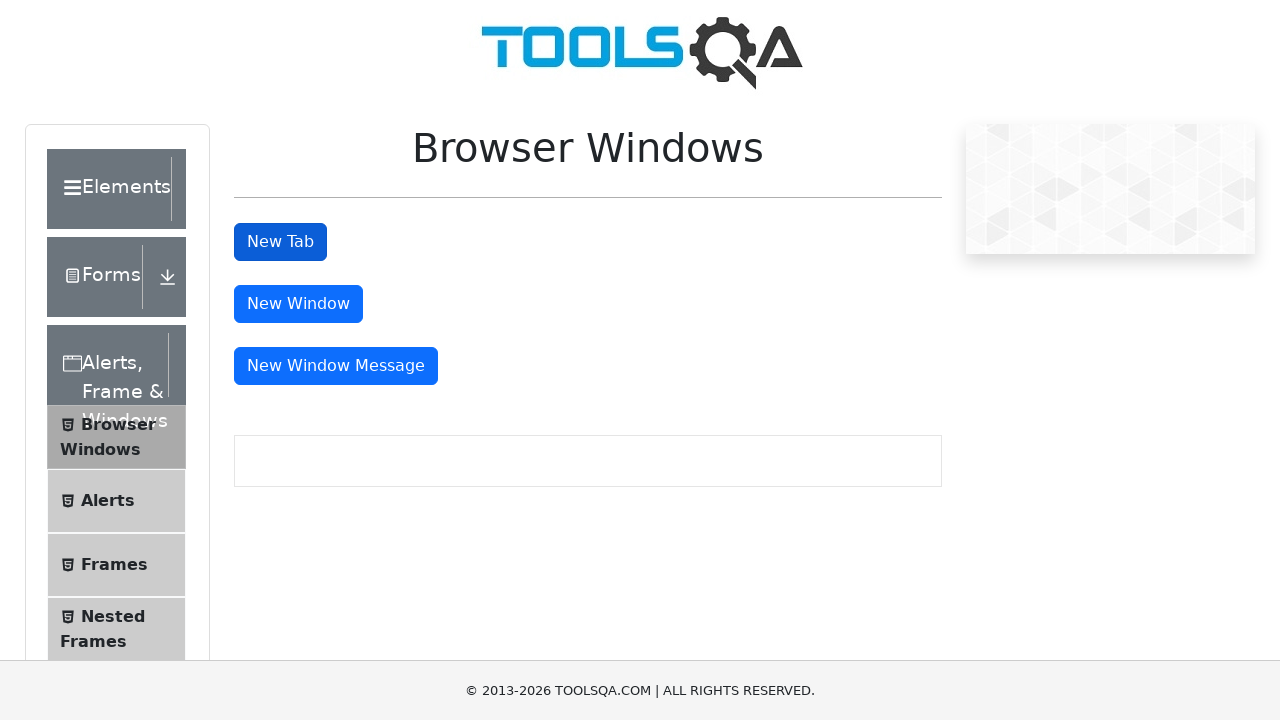

Clicked 'New Window' button at (298, 304) on #windowButton
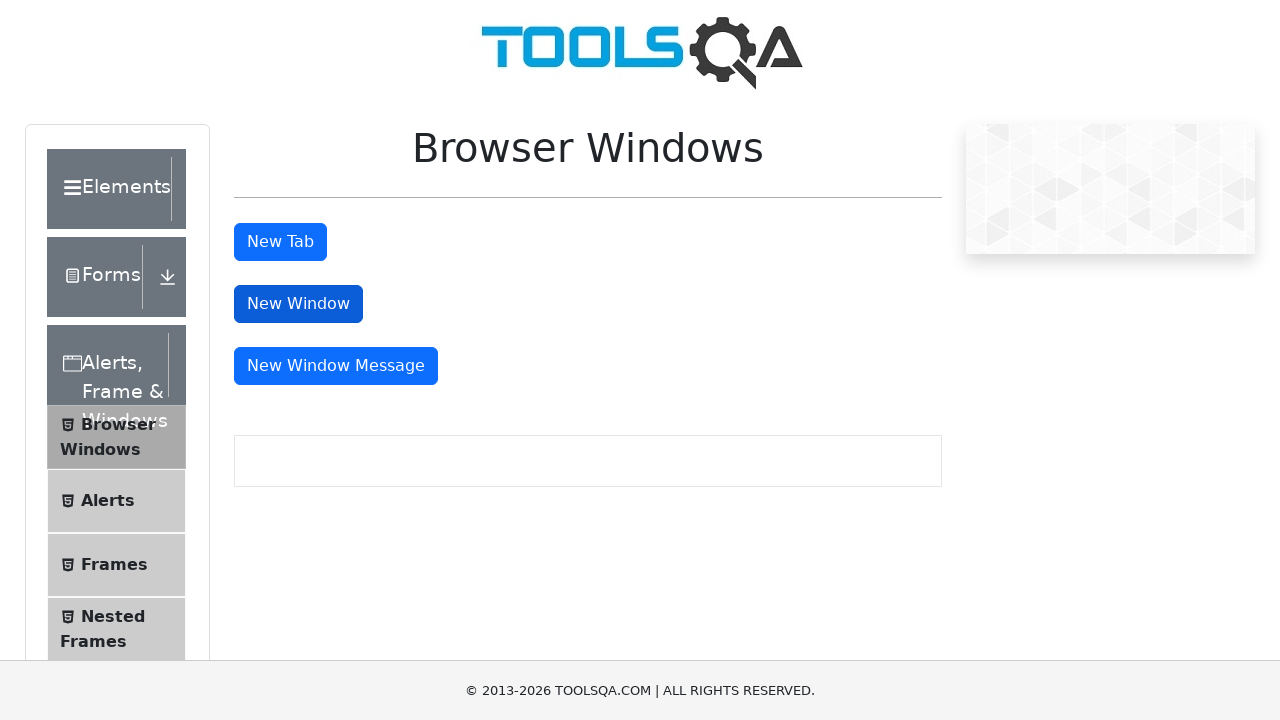

New window loaded and ready
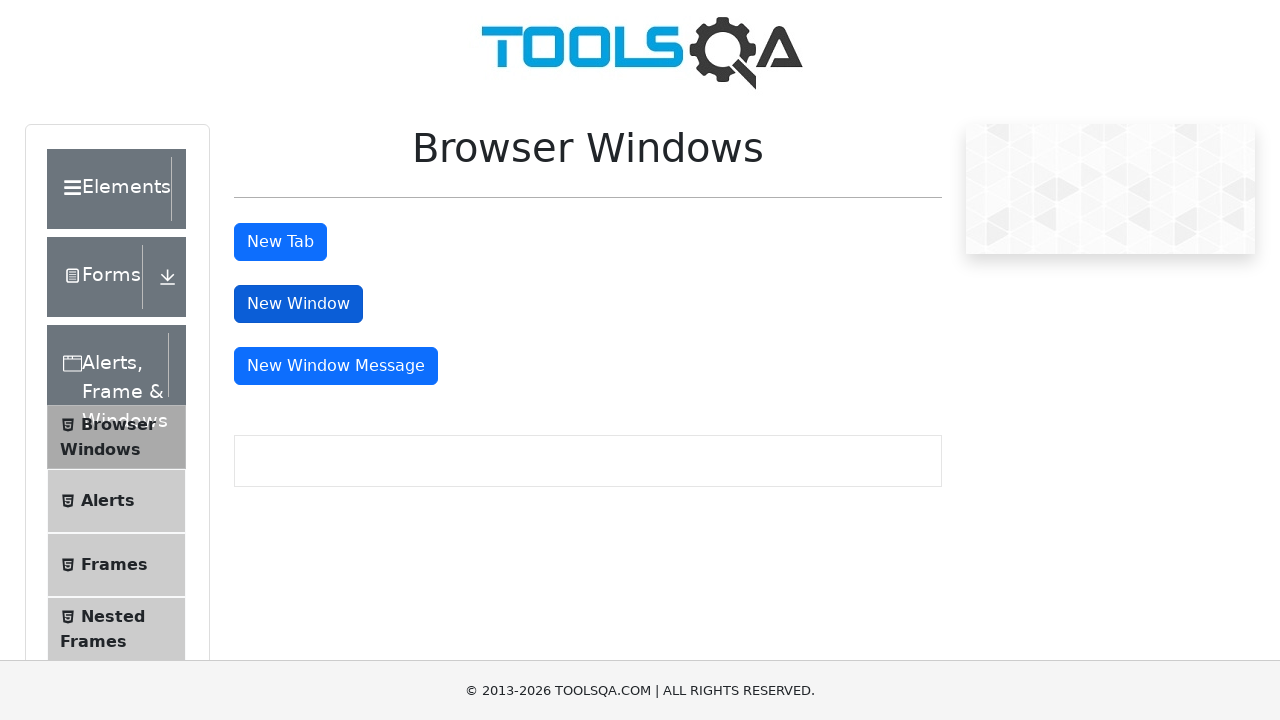

Located heading element on new window
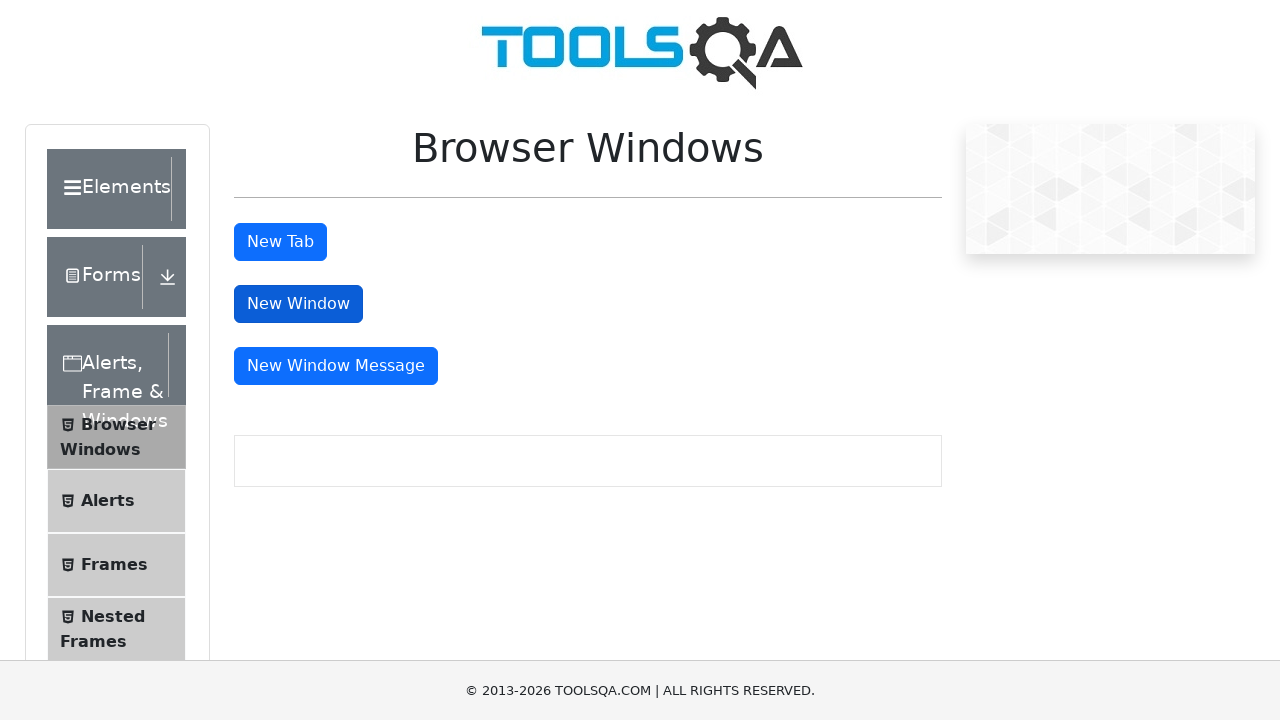

Verified heading text on new window: 'This is a sample page'
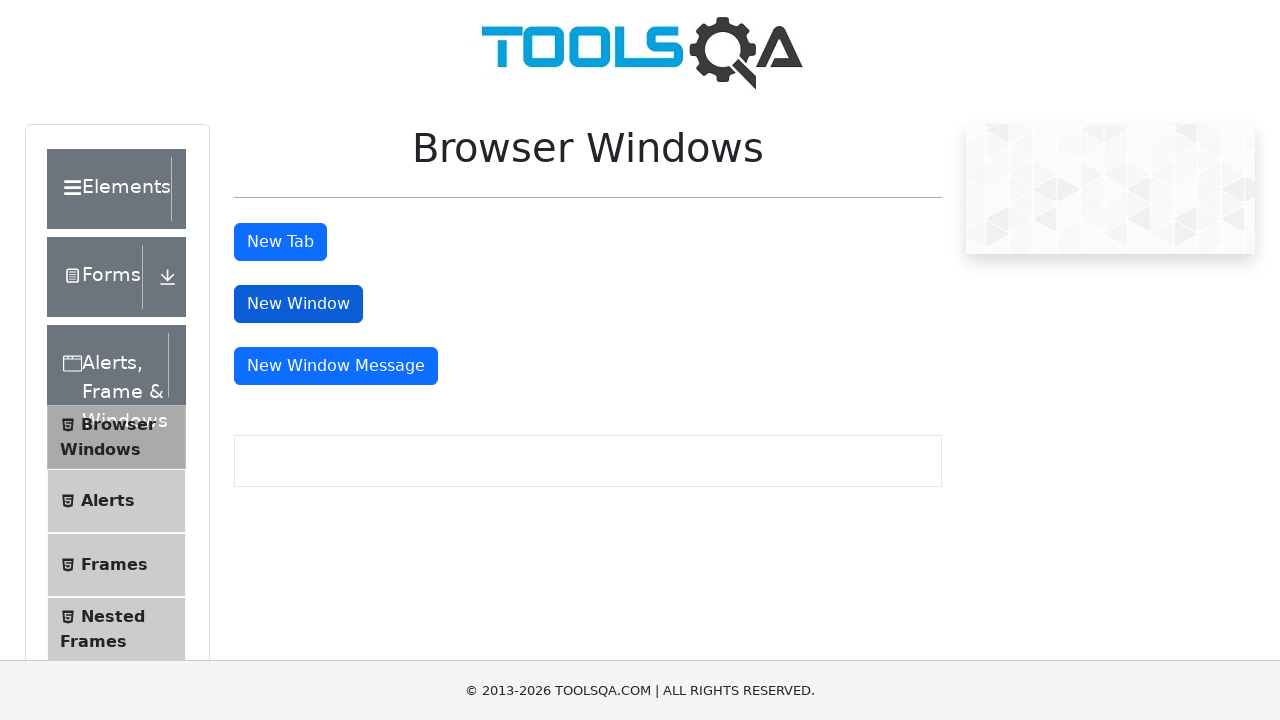

Closed new window
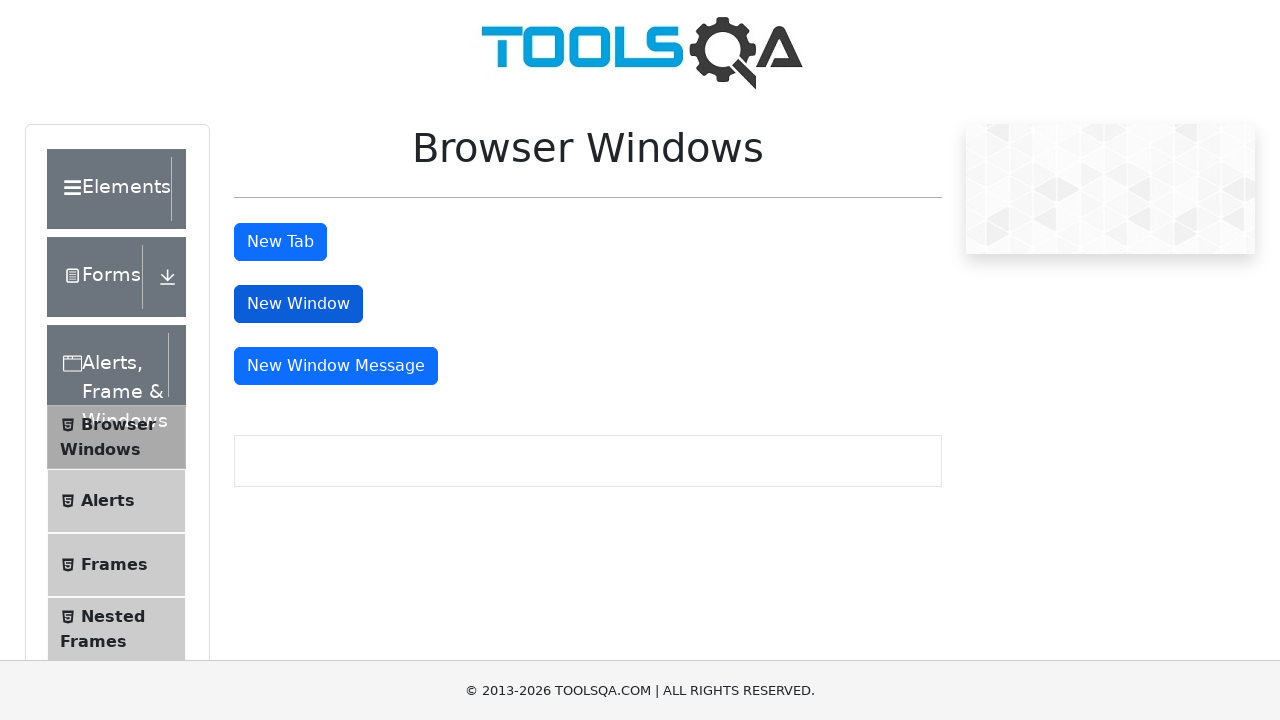

Clicked 'New Window Message' button at (336, 366) on #messageWindowButton
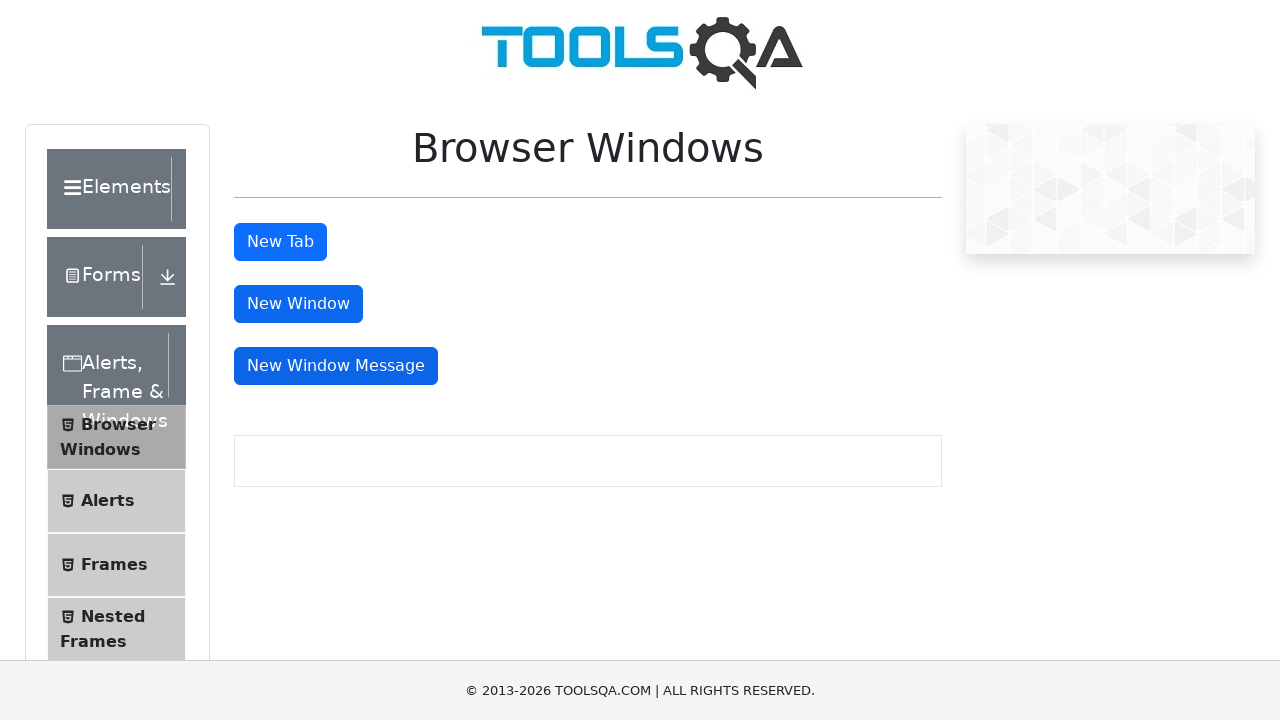

New message window loaded and ready
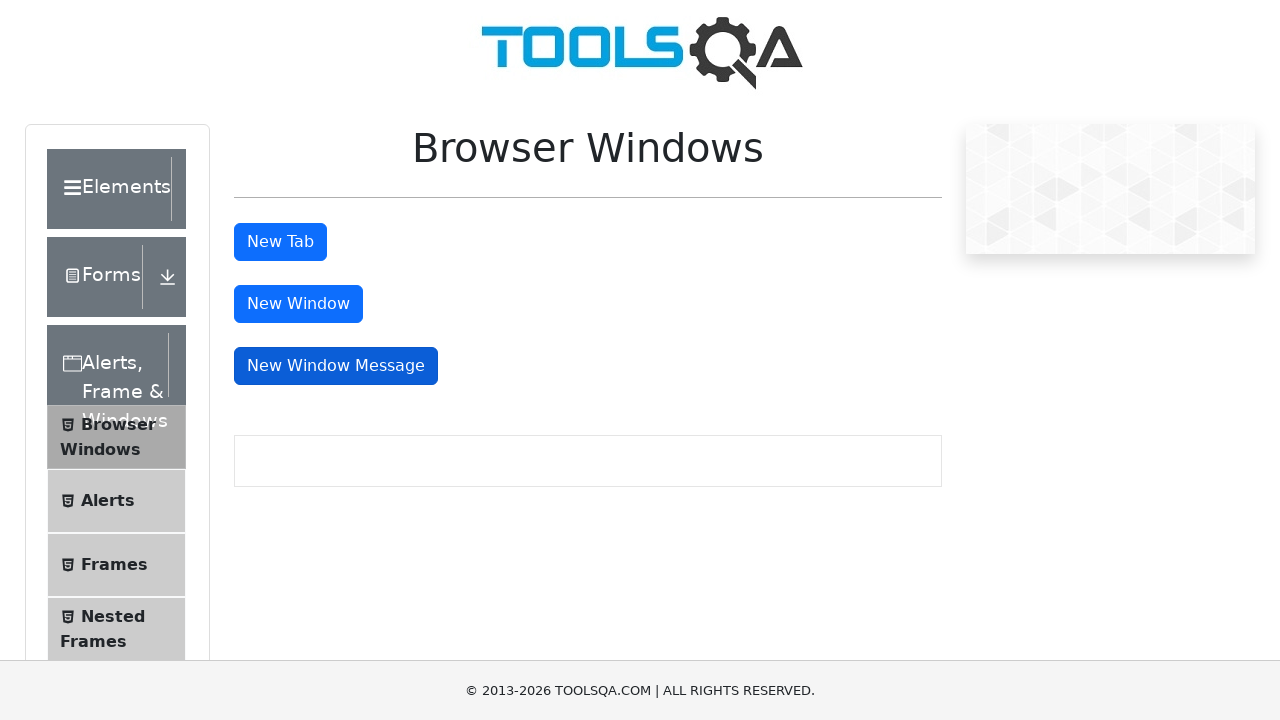

Closed new message window
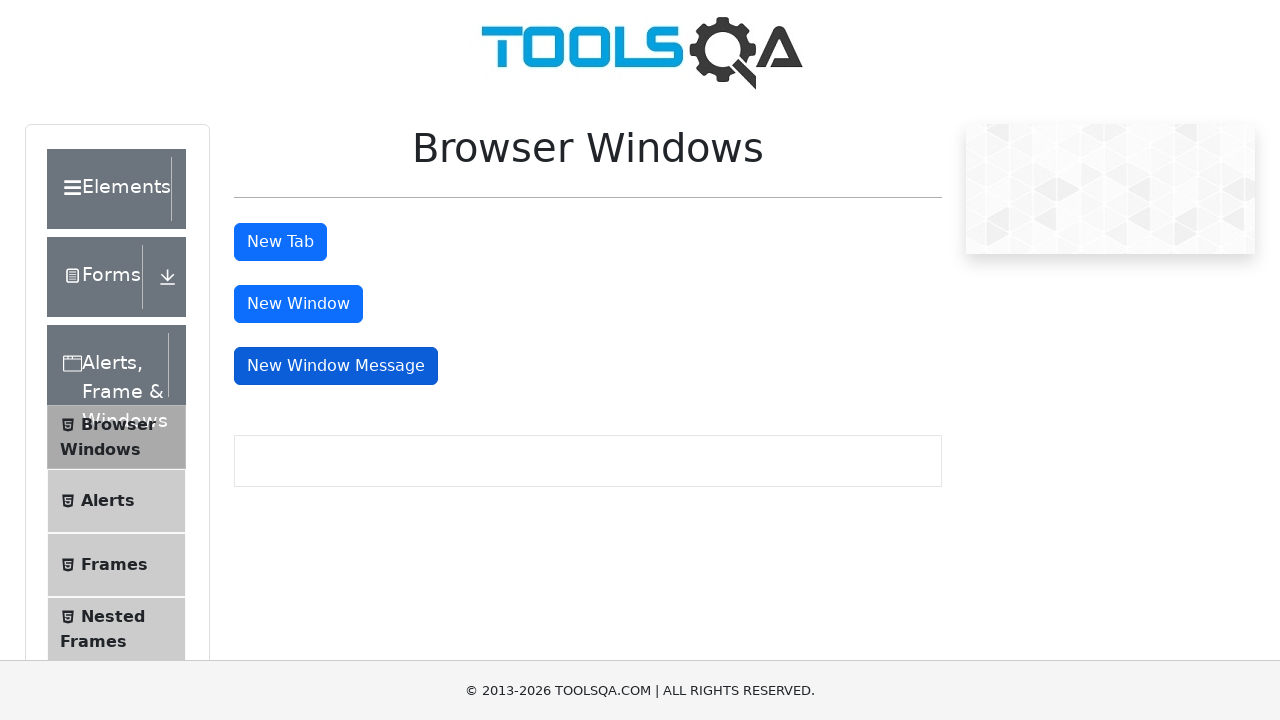

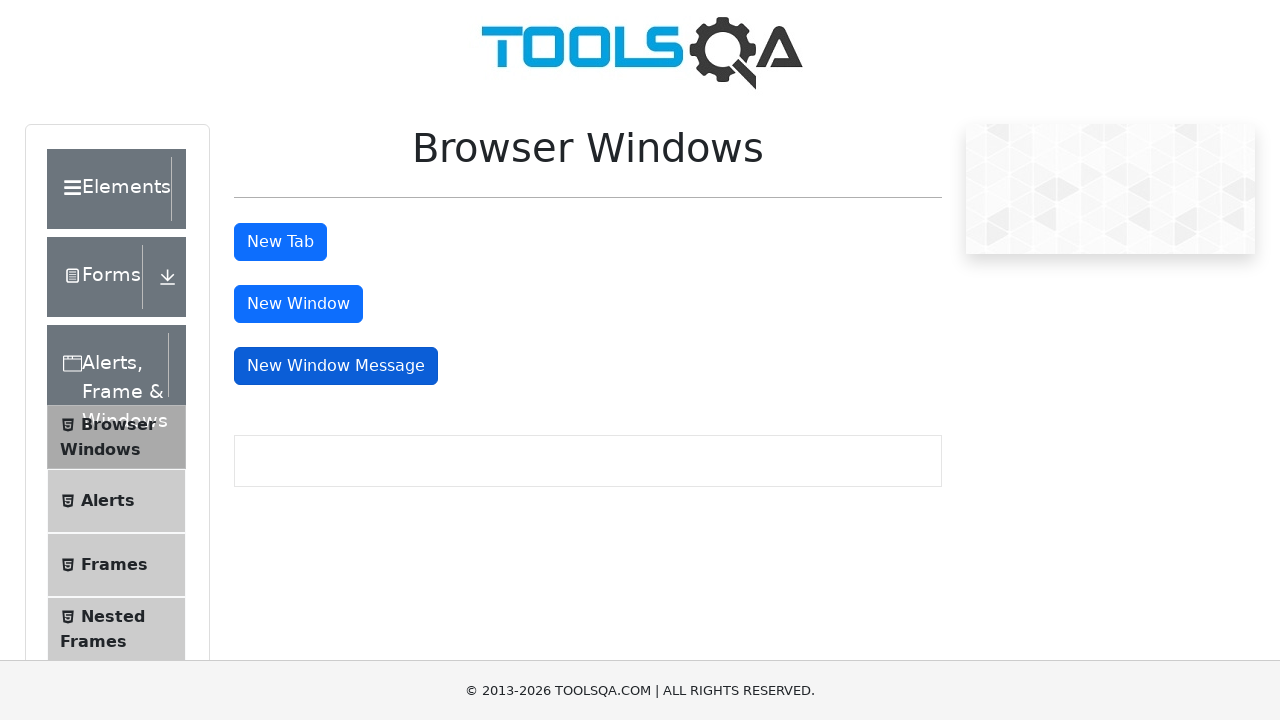